Tests a math problem form by reading two numbers from the page, calculating their sum, selecting the answer from a dropdown, and submitting the form

Starting URL: https://suninjuly.github.io/selects1.html

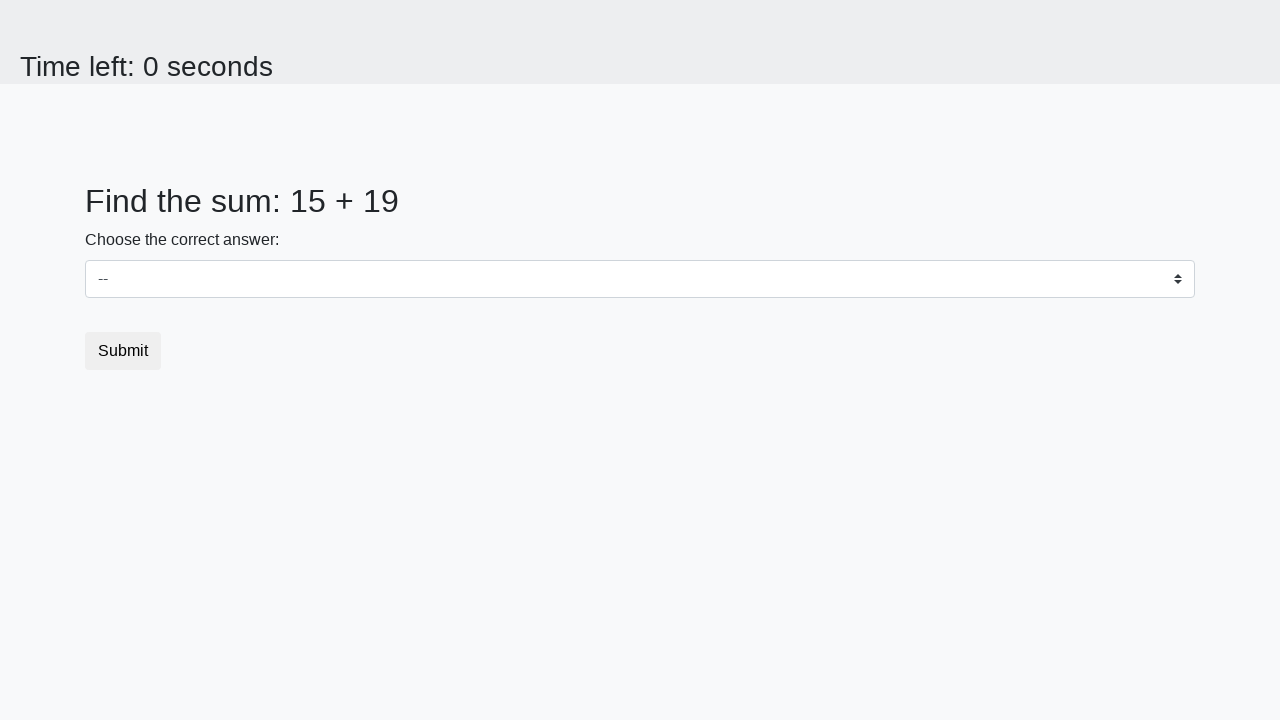

Read first number from page element #num1
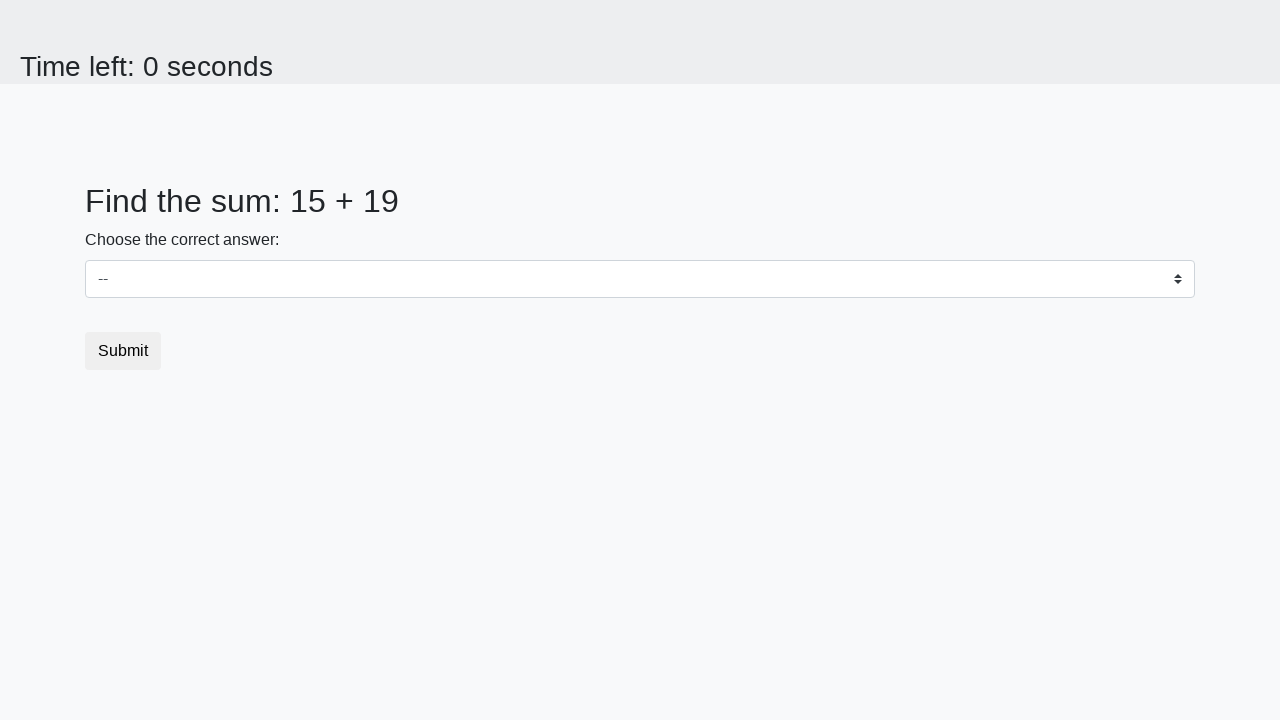

Converted first number to integer
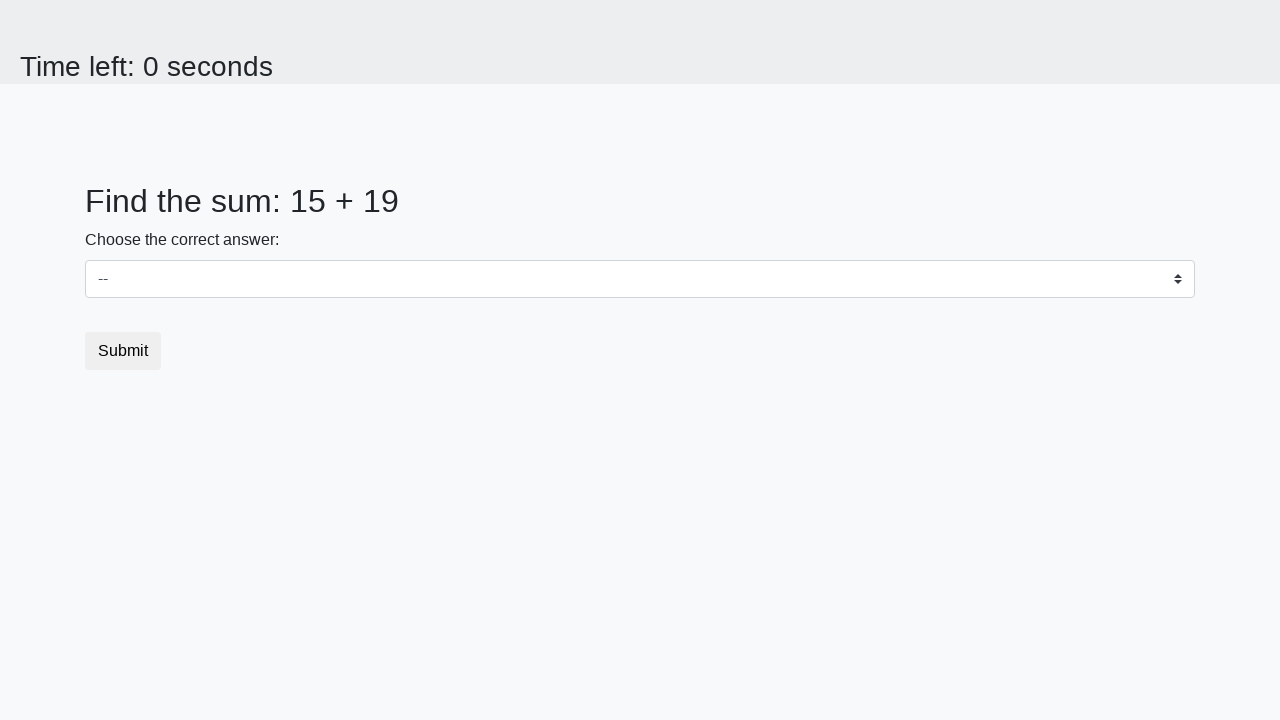

Read second number from page element #num2
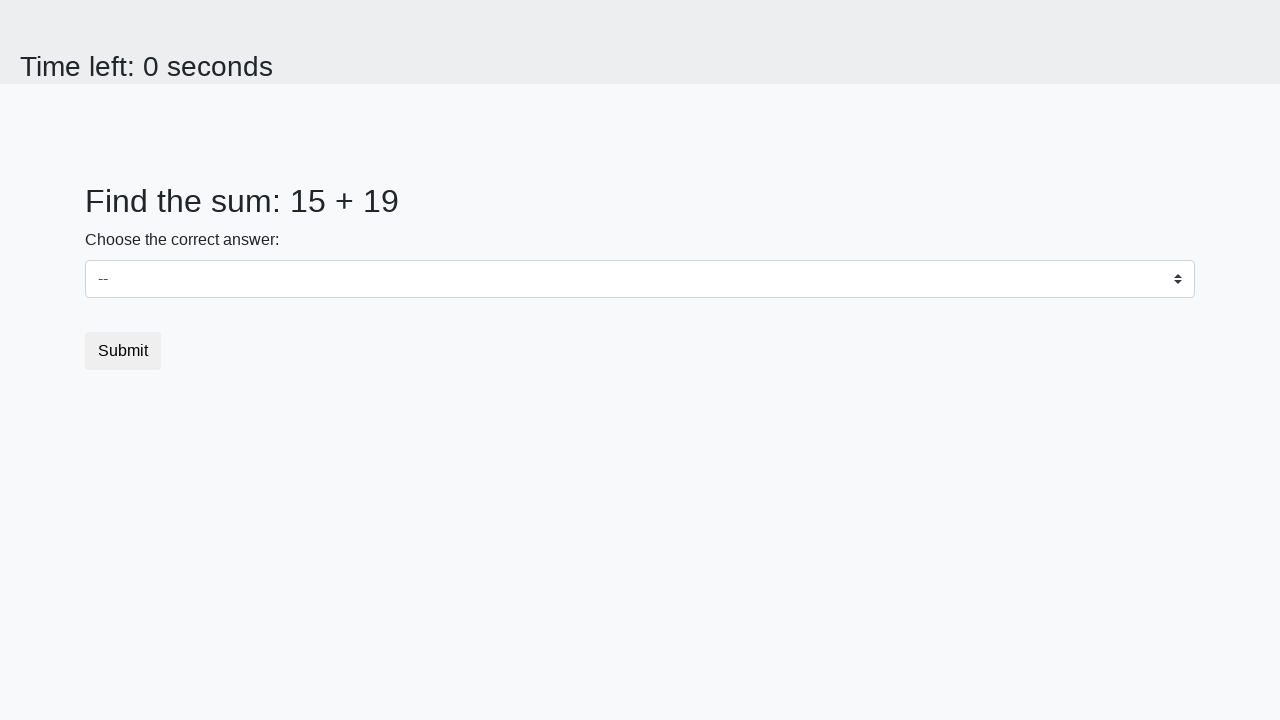

Converted second number to integer
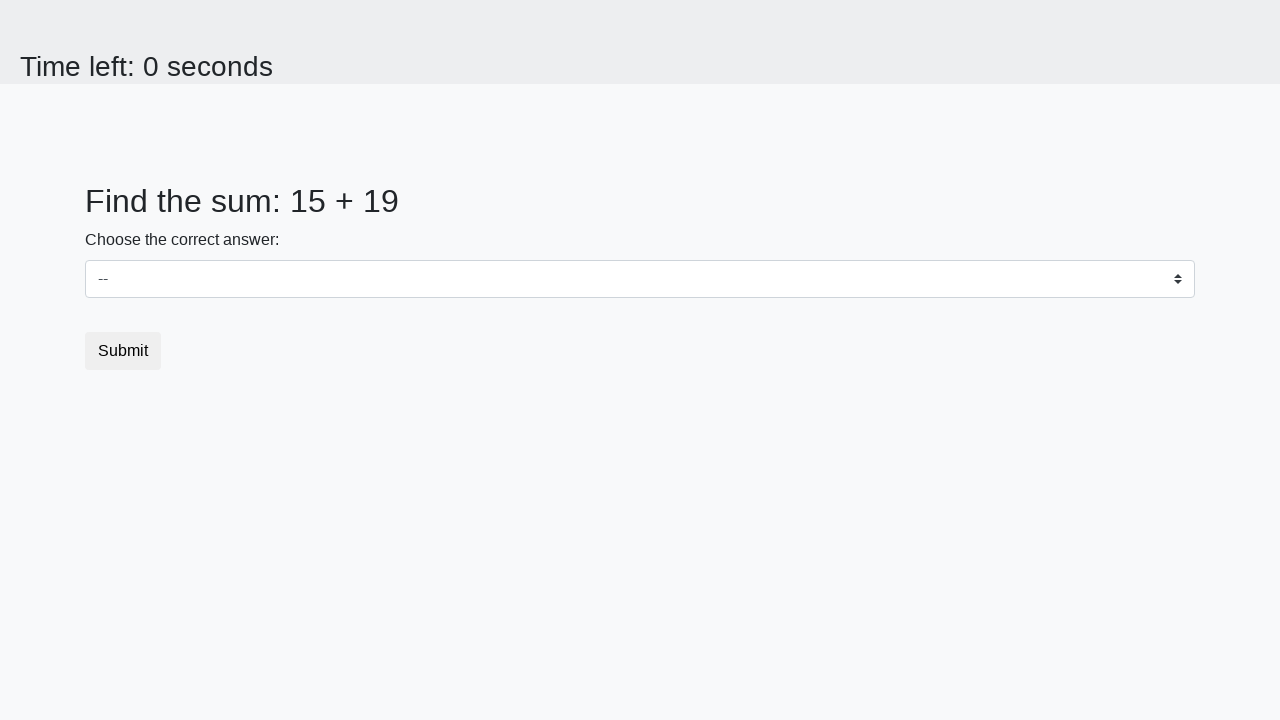

Calculated sum of 15 + 19 = 34
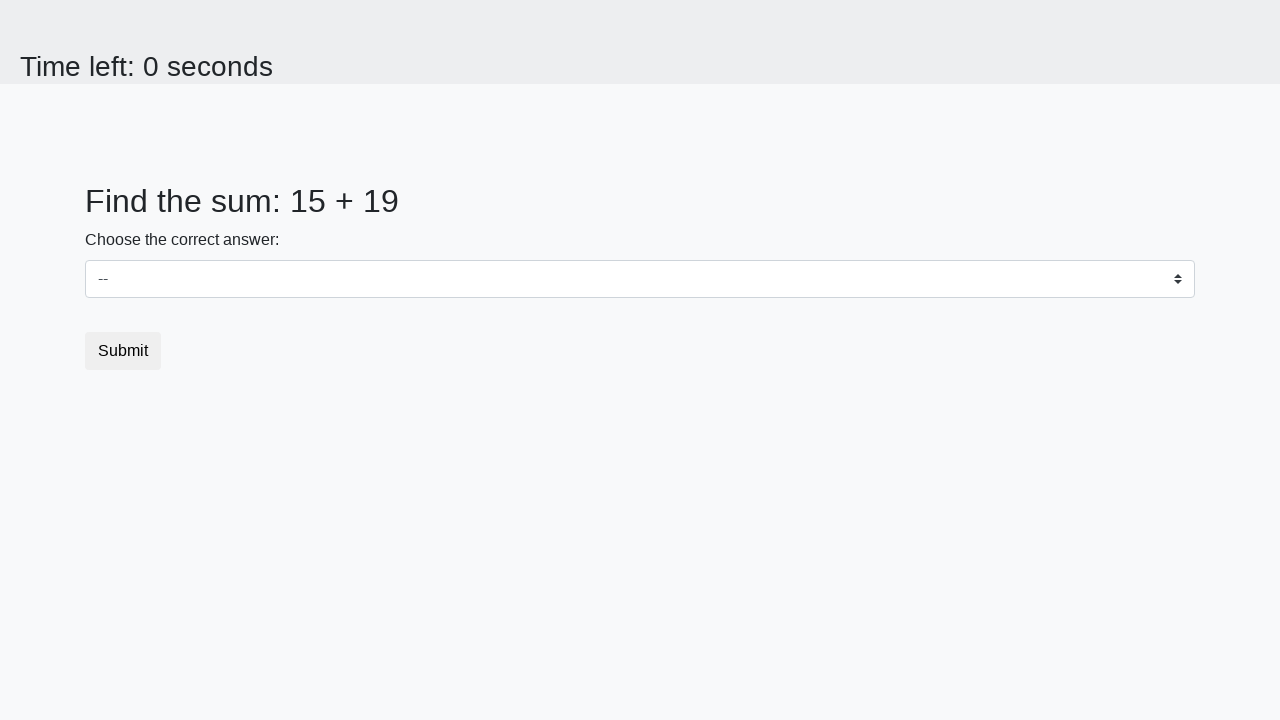

Selected answer '34' from dropdown on select
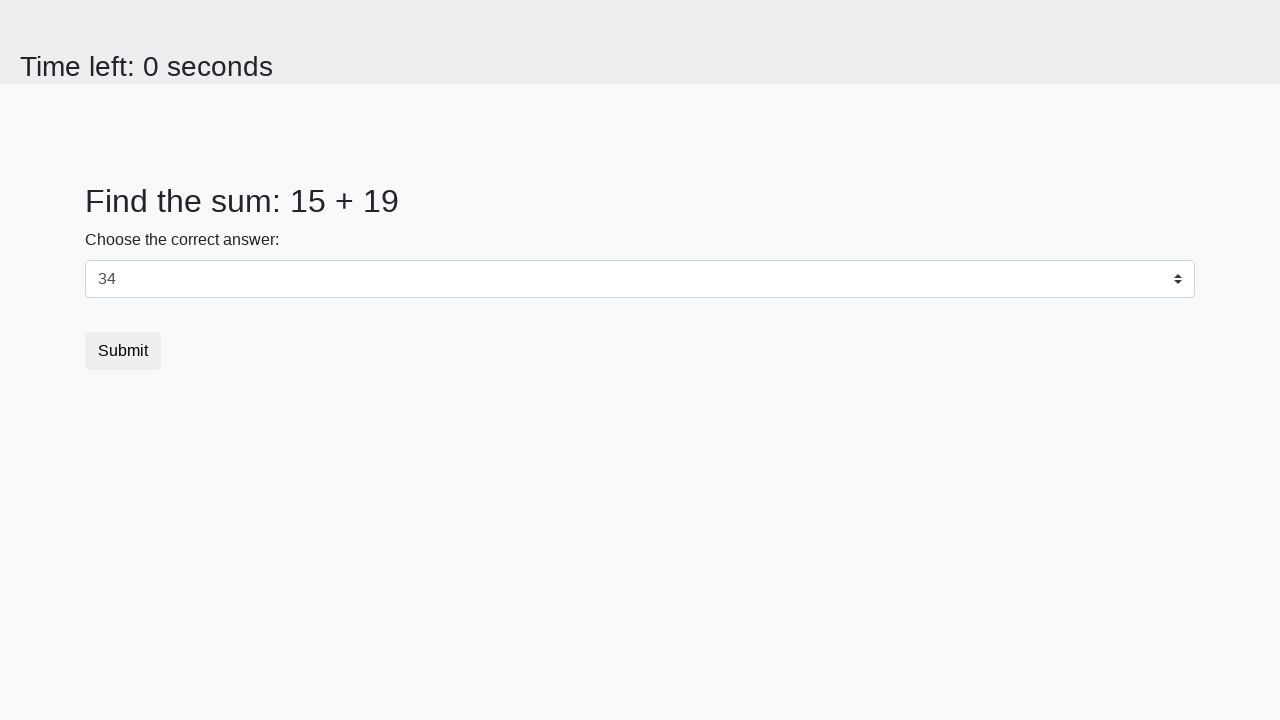

Clicked submit button to submit form at (123, 351) on .btn.btn-default
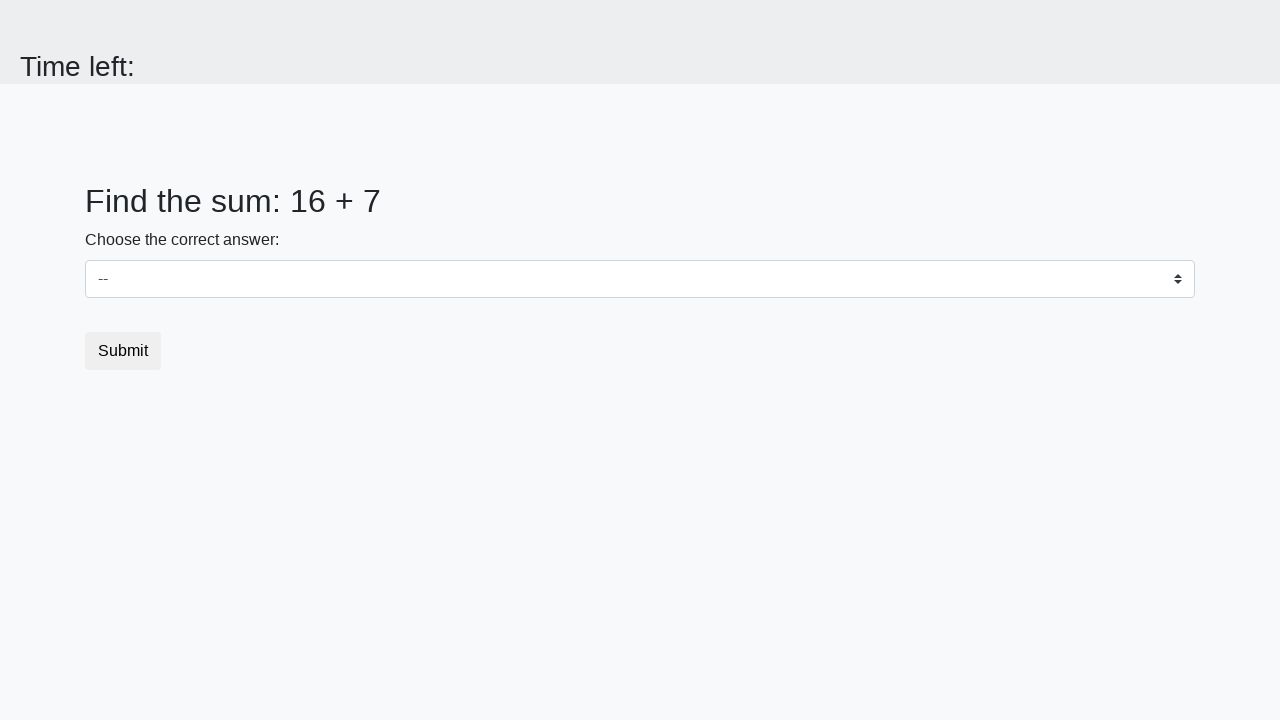

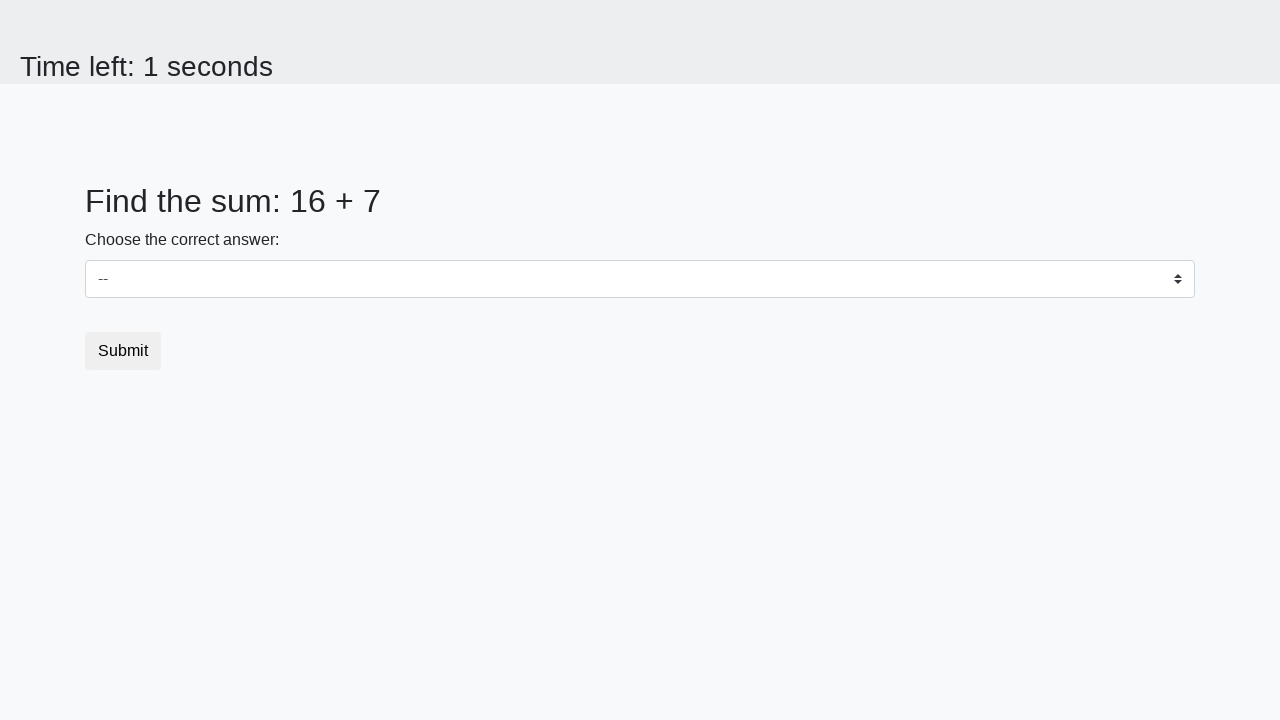